Tests calculator addition functionality by clicking 7 + 3 and verifying the result equals 10

Starting URL: https://testpages.eviltester.com/styled/apps/calculator.html

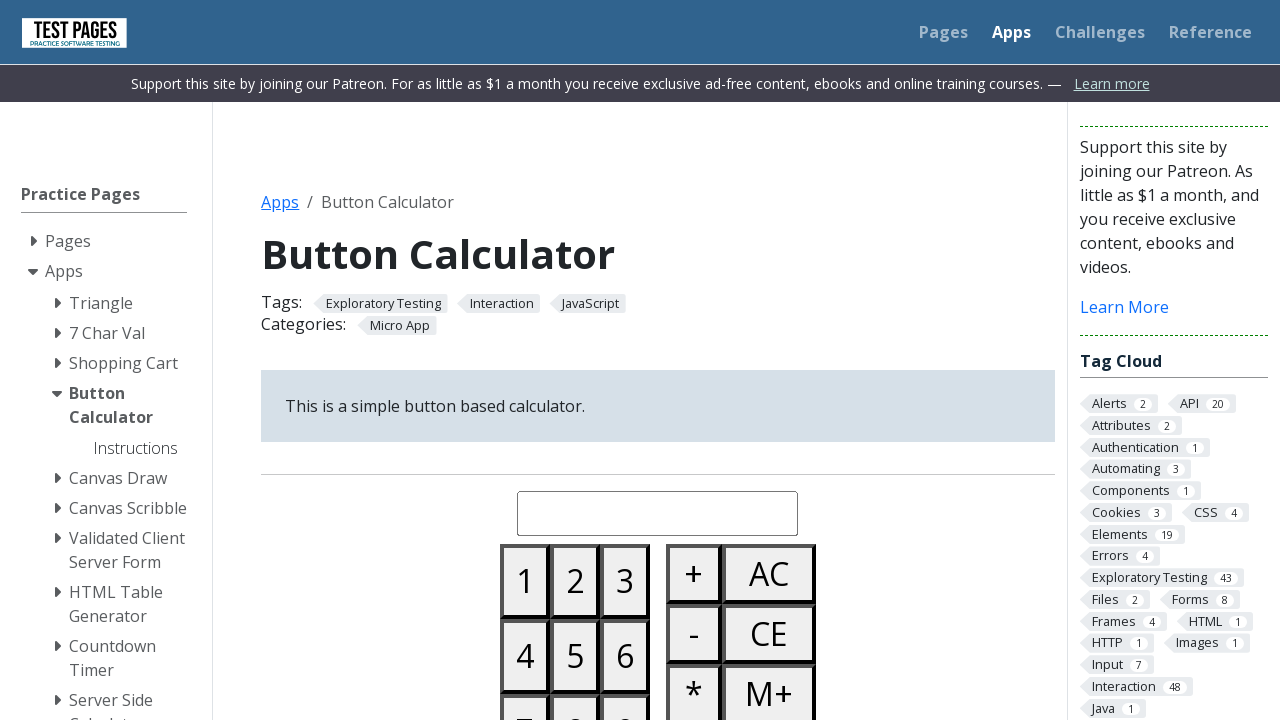

Clicked button 7 at (525, 683) on #button07
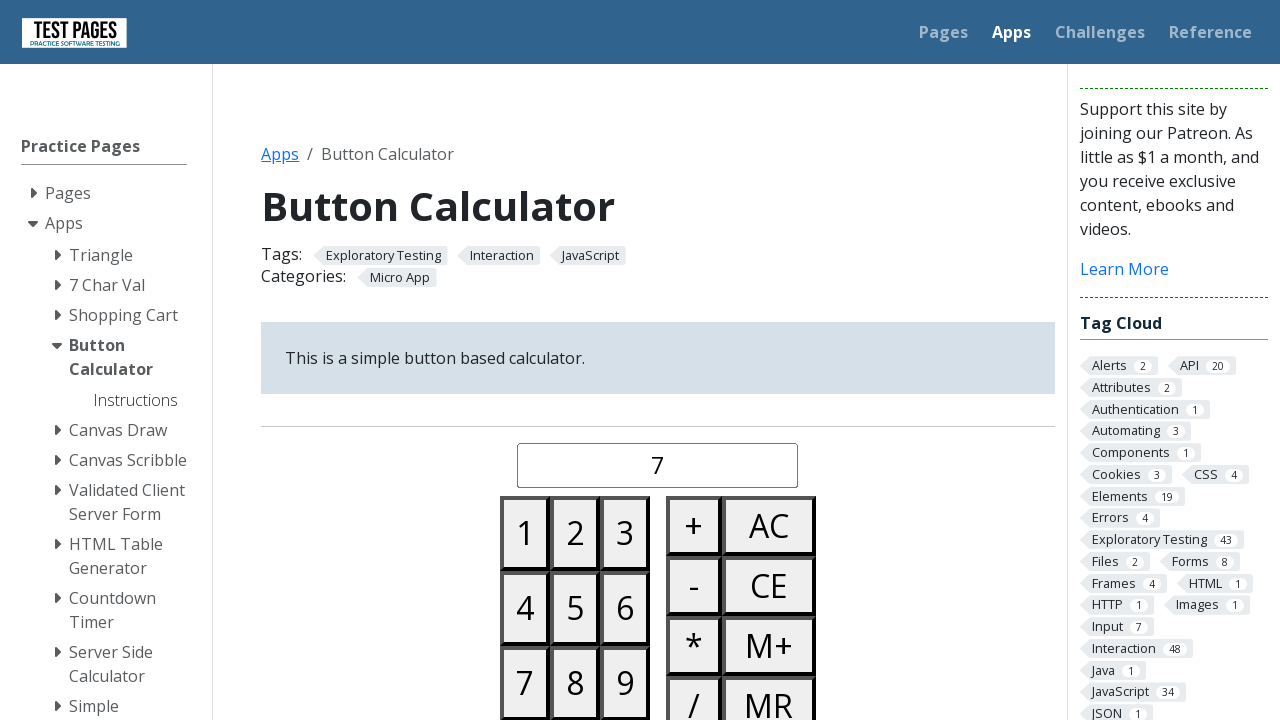

Clicked plus button at (694, 526) on #buttonplus
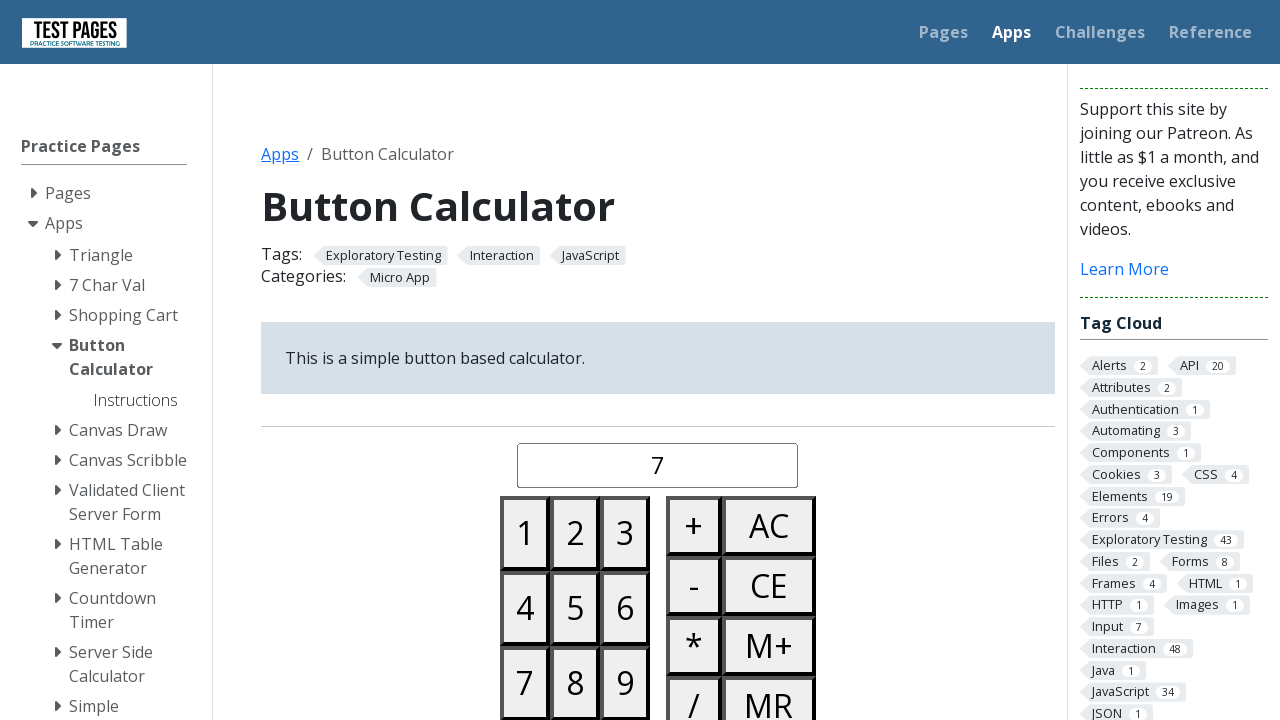

Clicked button 3 at (625, 533) on #button03
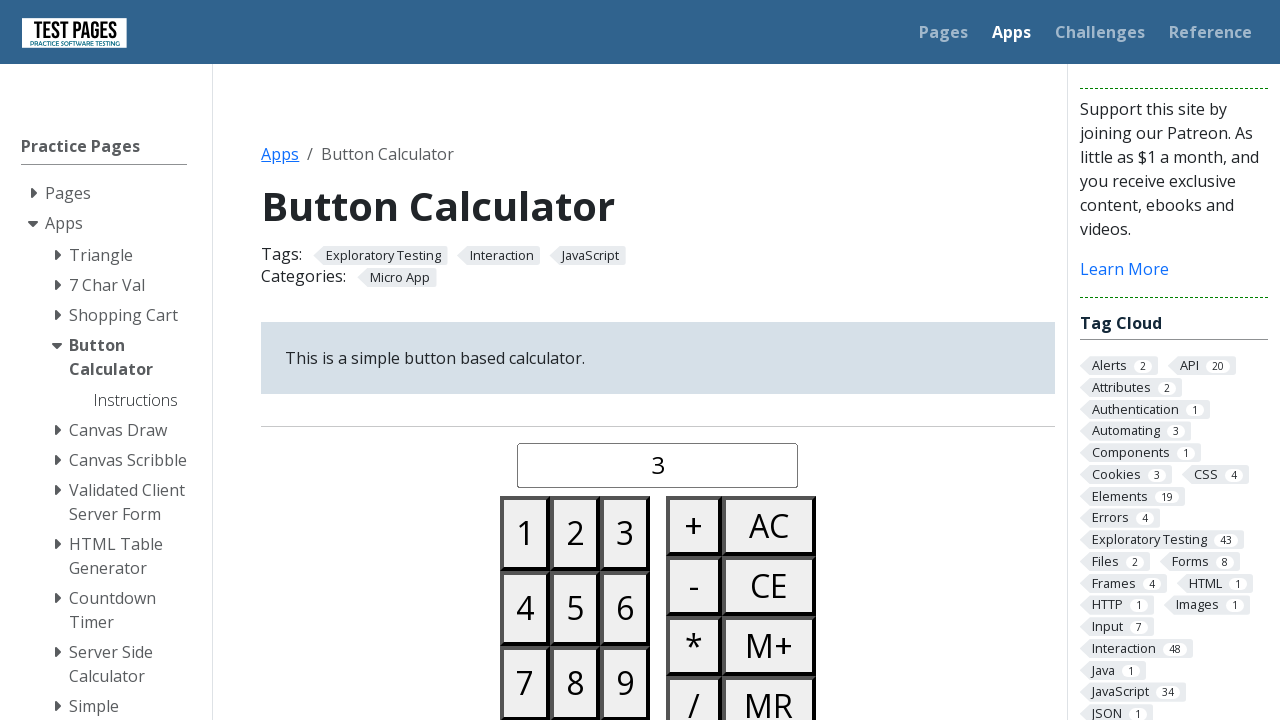

Clicked equals button at (694, 360) on #buttonequals
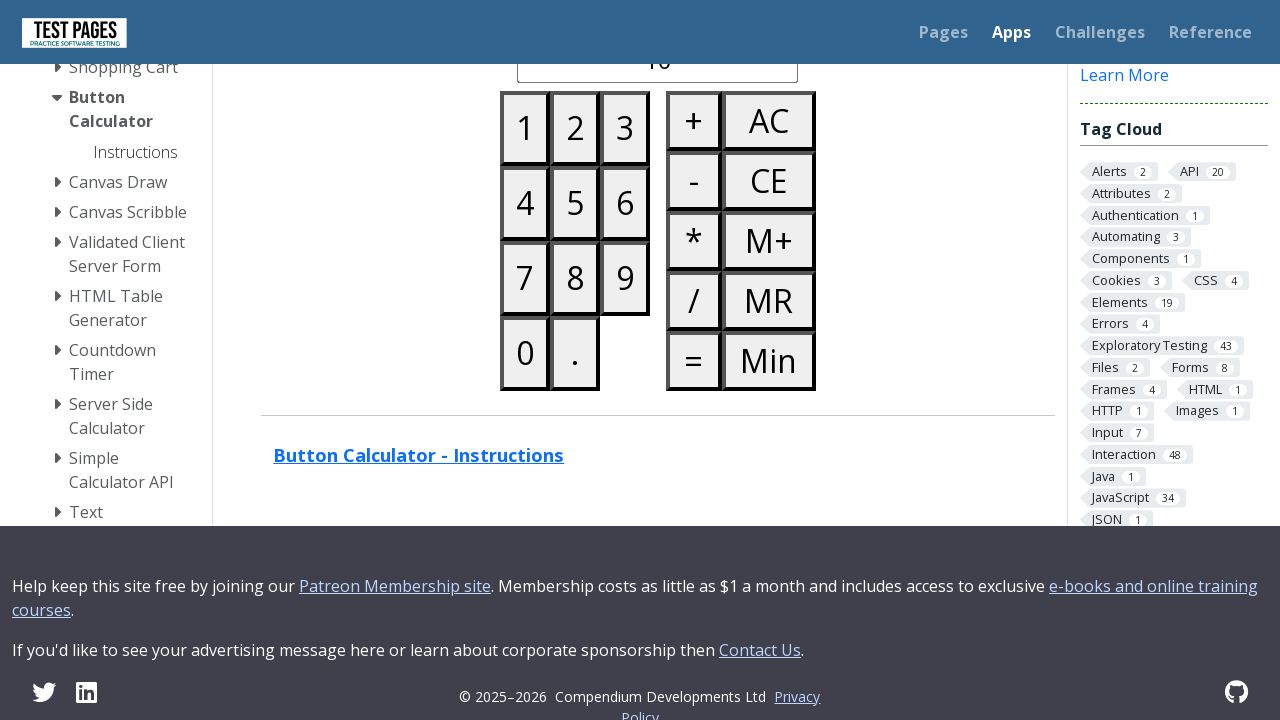

Verified result equals 10
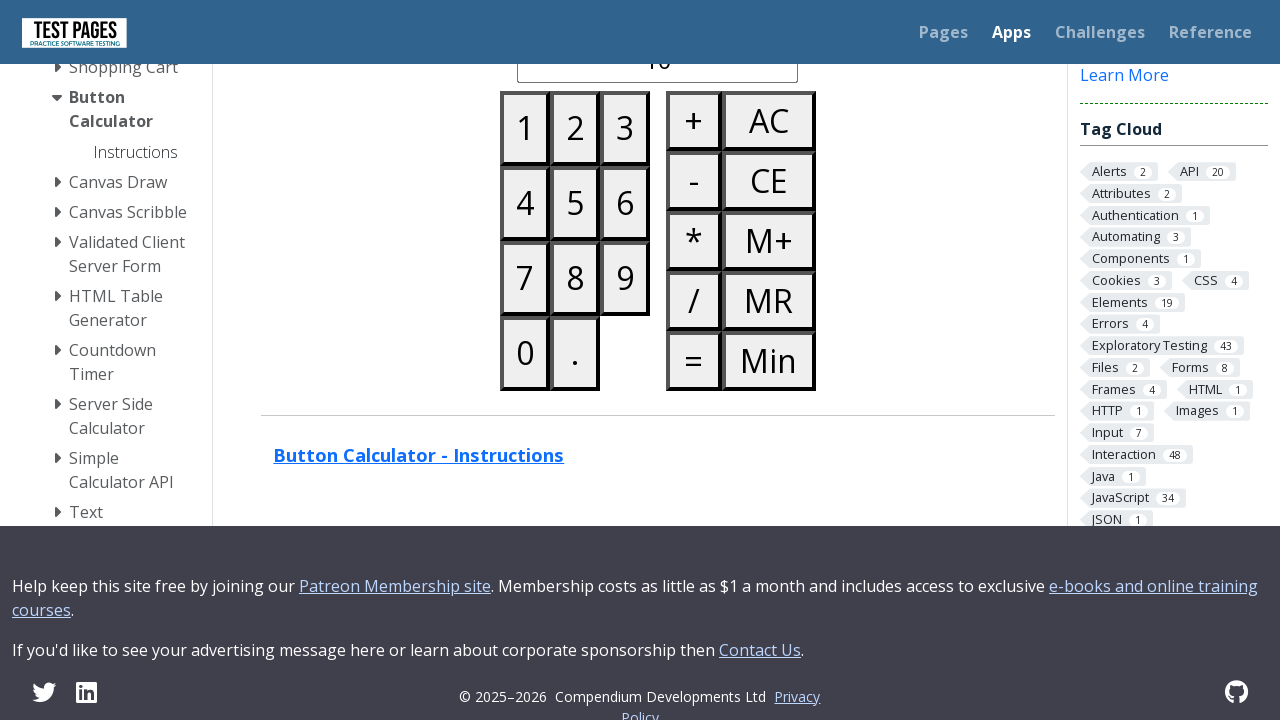

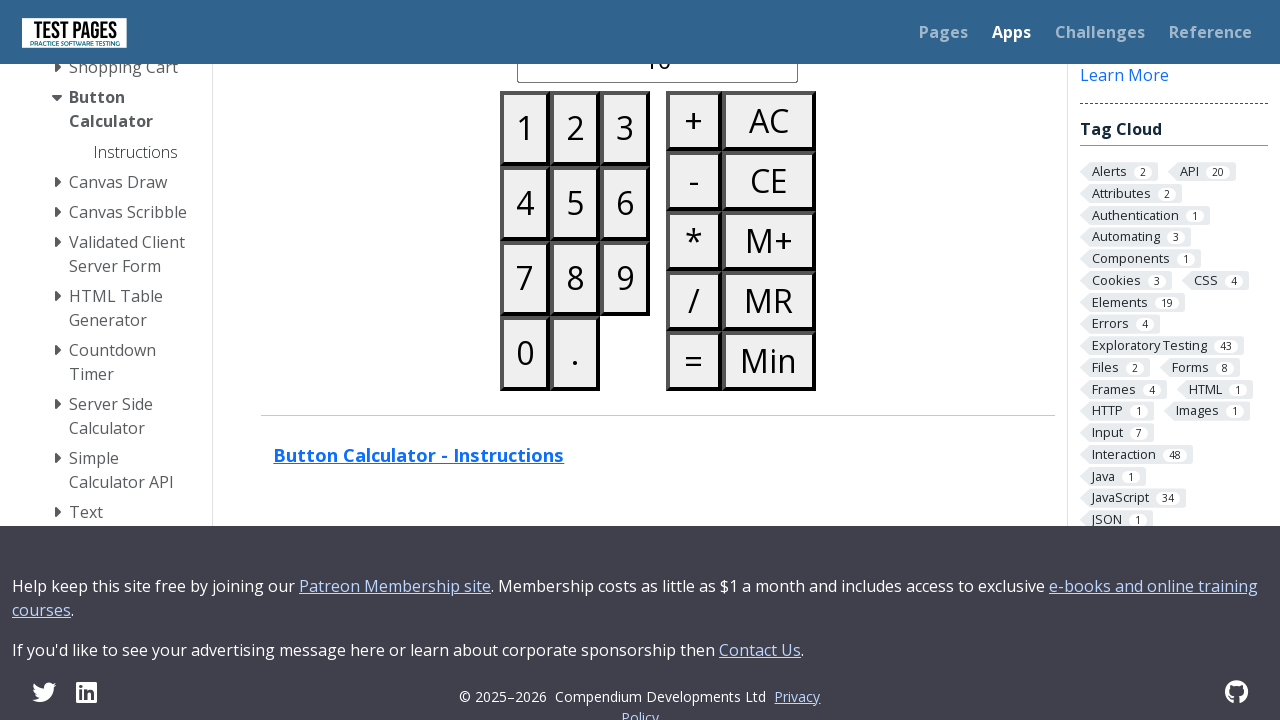